Tests JavaScript alert popup handling by clicking a button that triggers an alert and then accepting the alert dialog

Starting URL: https://demoqa.com/alerts

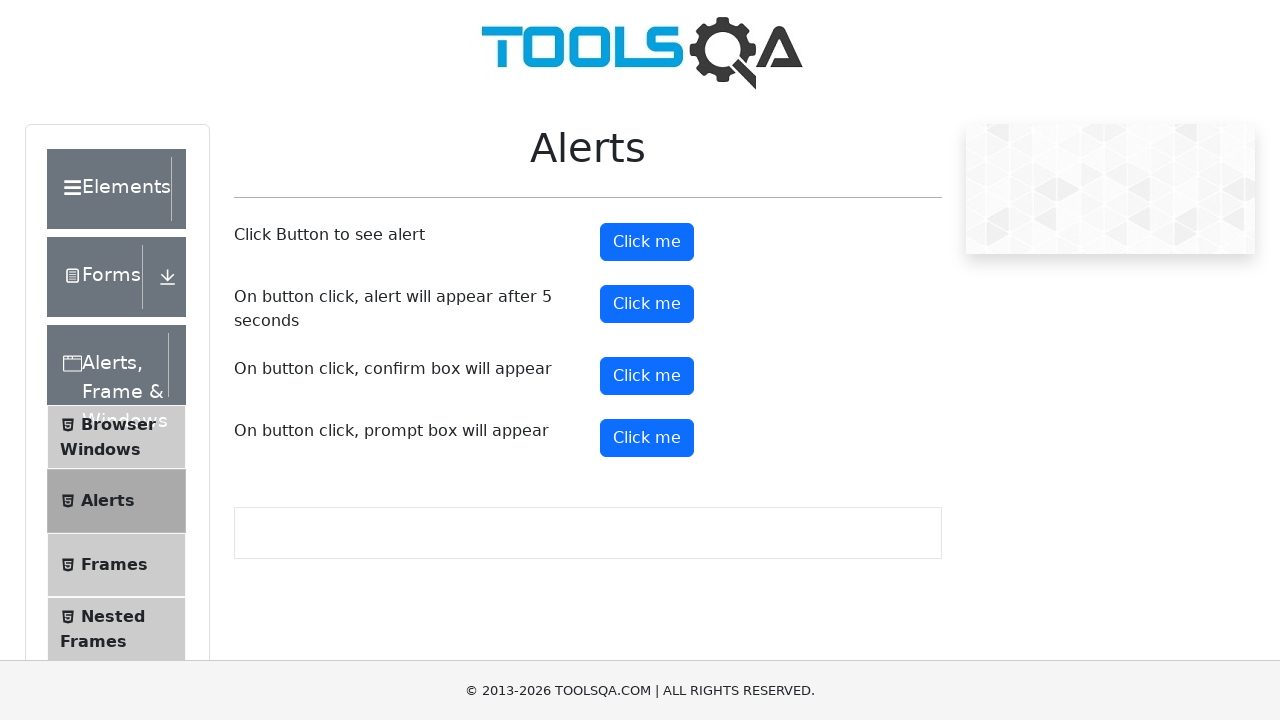

Set up dialog handler to accept alerts
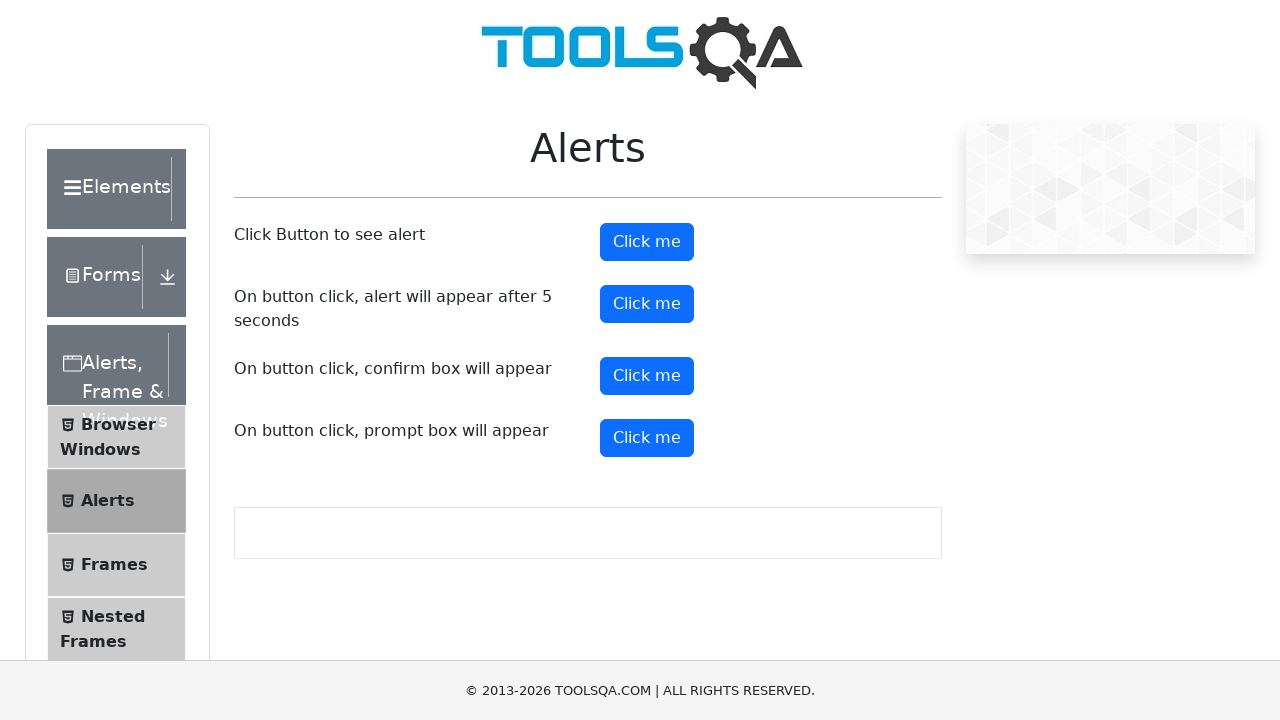

Clicked alert button to trigger JavaScript alert at (647, 242) on #alertButton
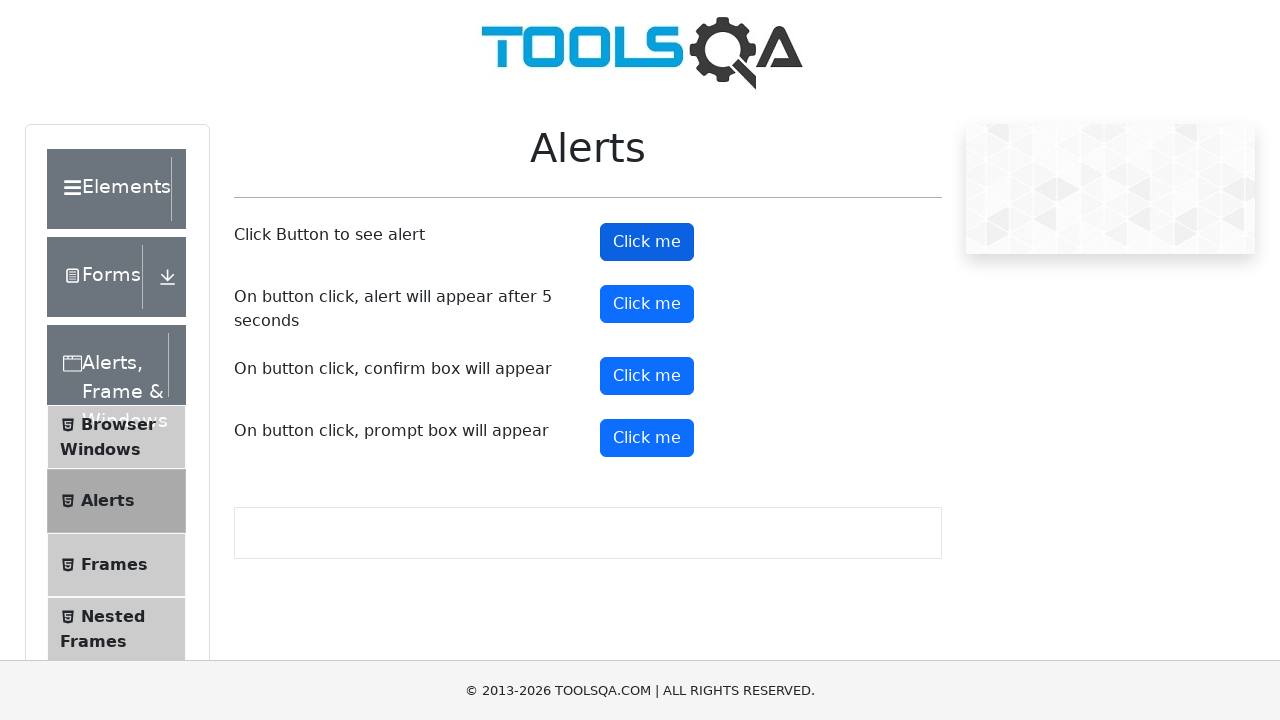

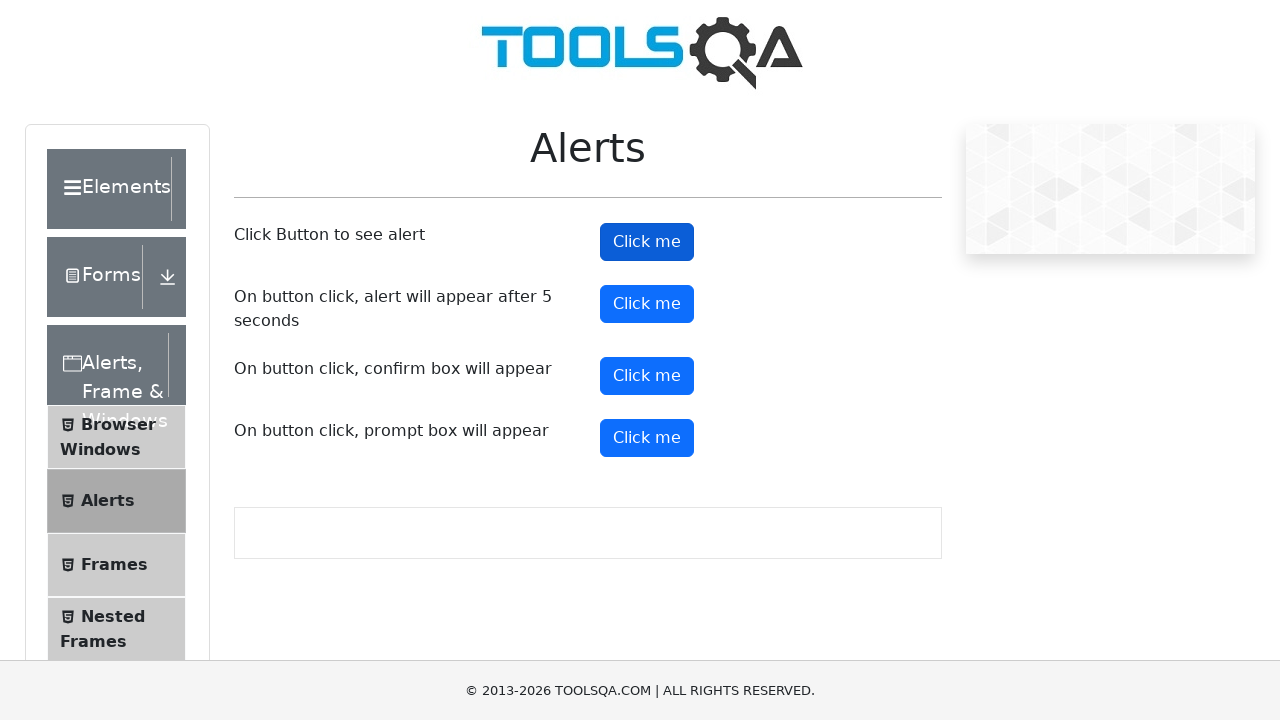